Tests a math CAPTCHA form by reading the captcha text, calculating the sum of two numbers, entering the result, and checking if the submit checkbox becomes enabled.

Starting URL: https://www.jqueryscript.net/demo/Simple-Math-Captcha-Plugin-for-jQuery-ebcaptcha/demo/

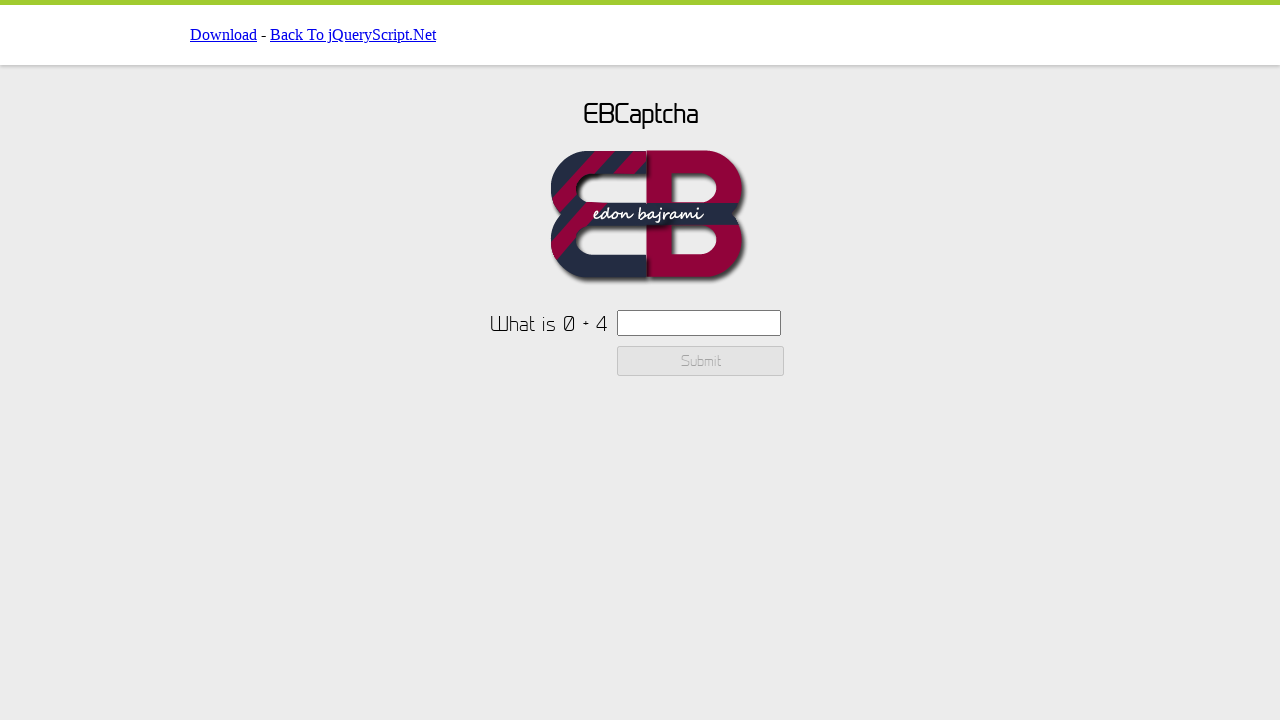

Waited for captcha text element to load
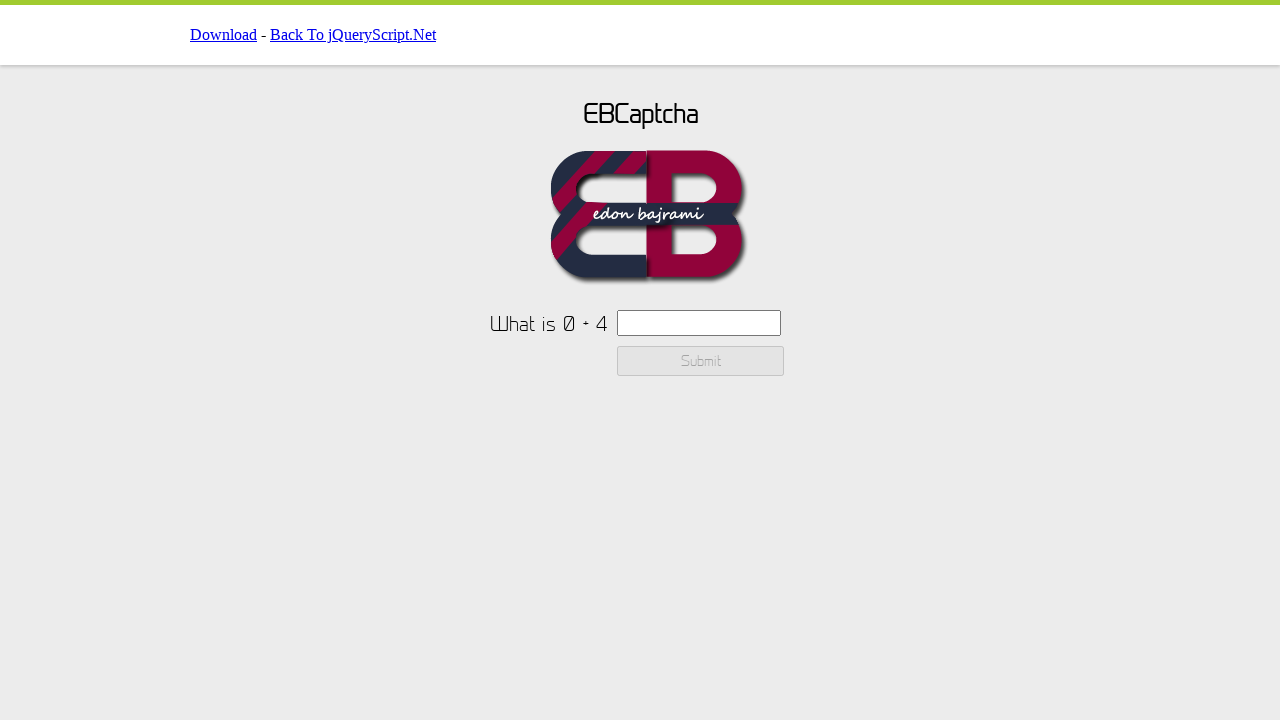

Retrieved captcha text: 'What is 0 + 4'
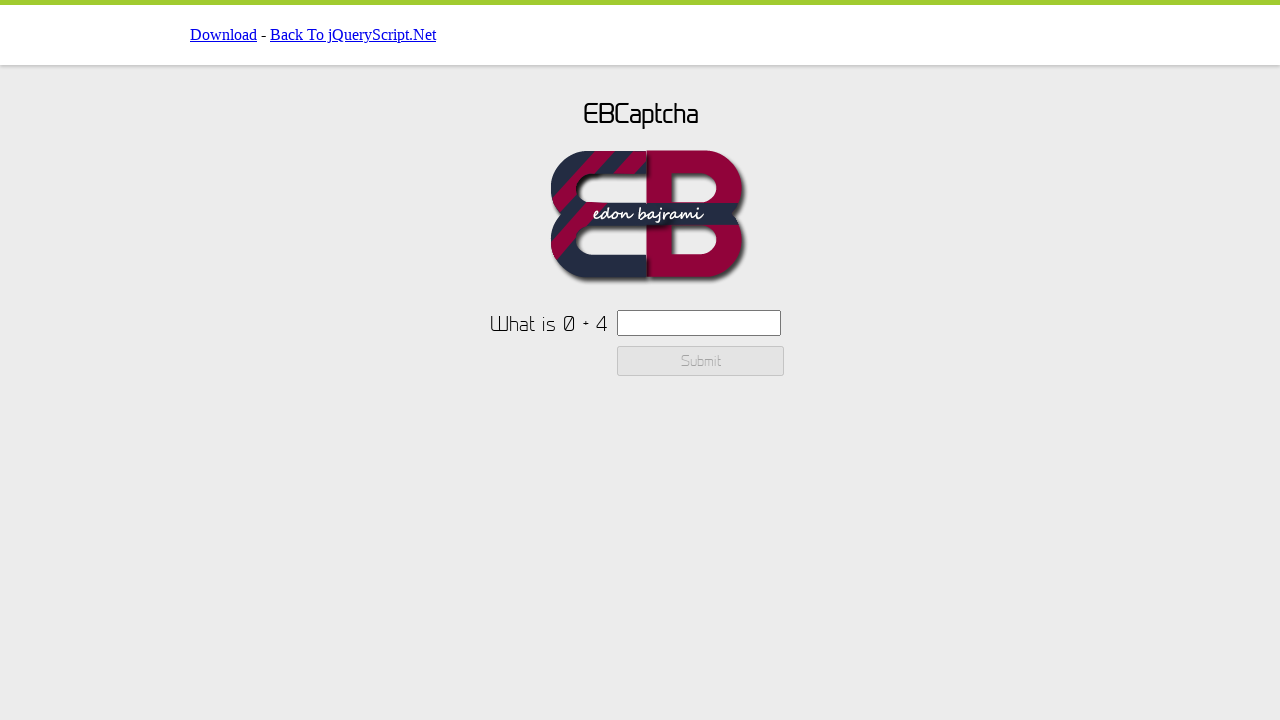

Extracted numbers from captcha: 0 and 4
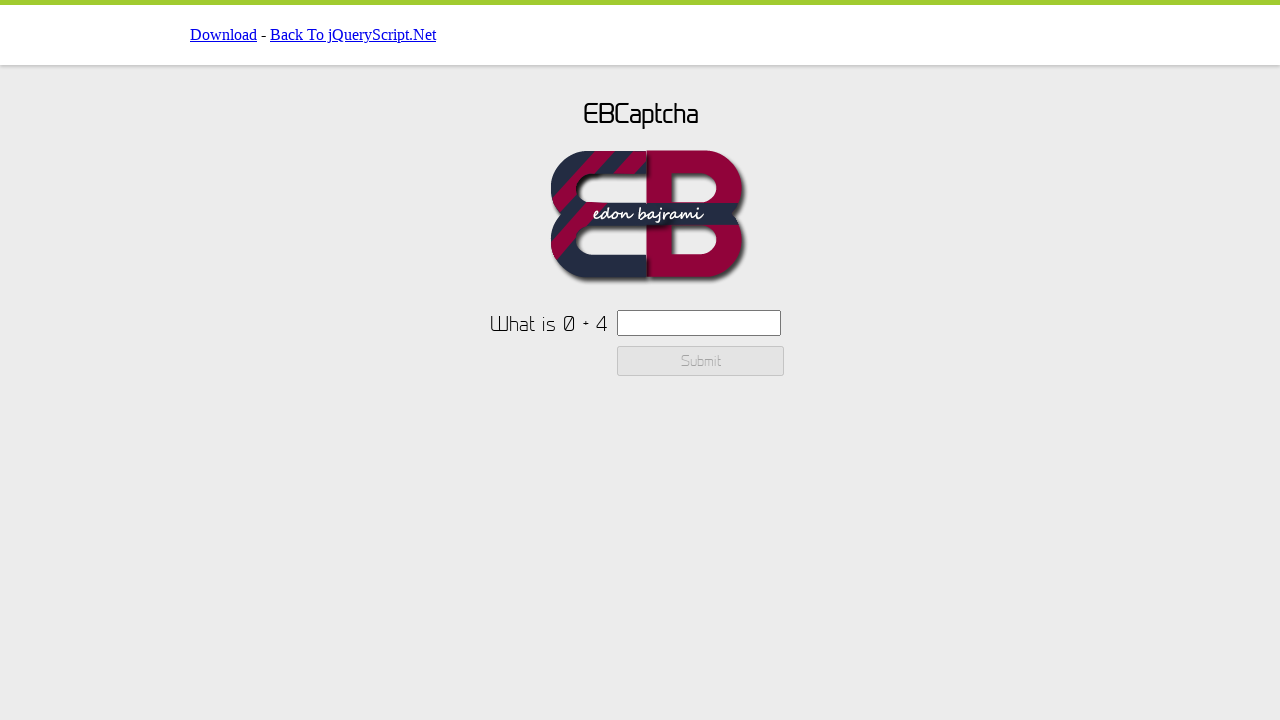

Calculated sum: 0 + 4 = 4
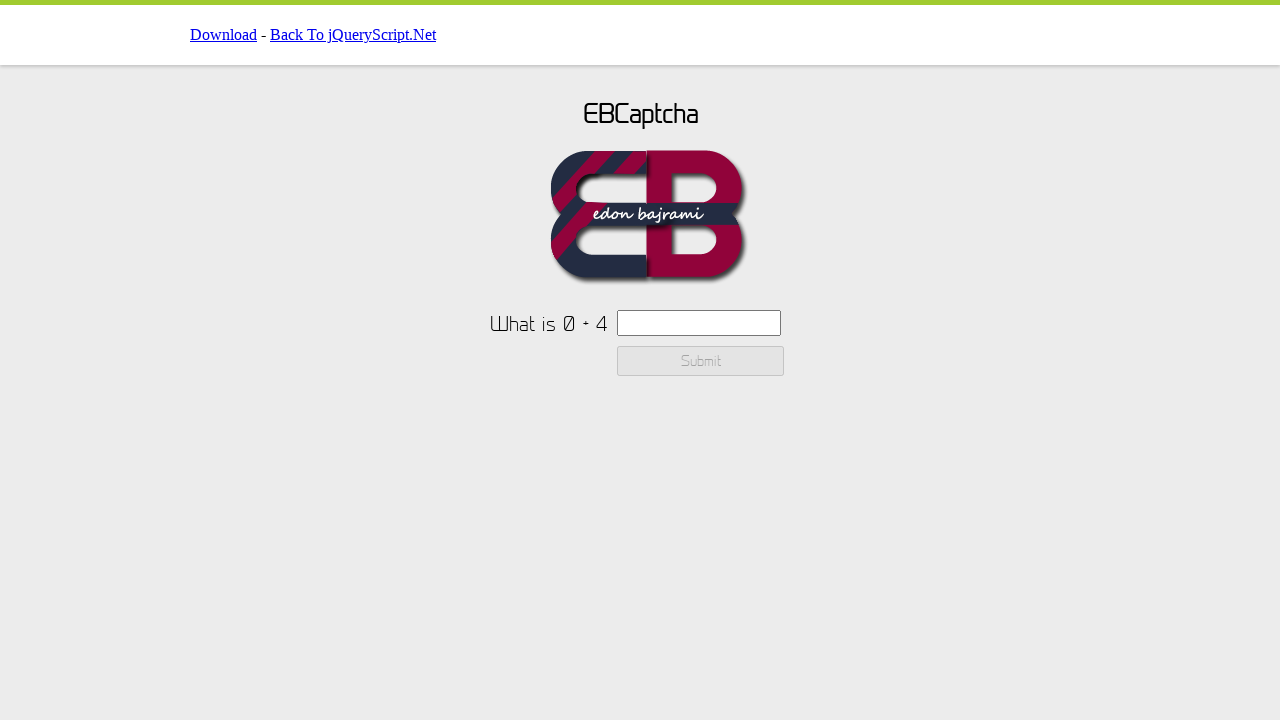

Entered calculated result '4' into captcha input field on #ebcaptchainput
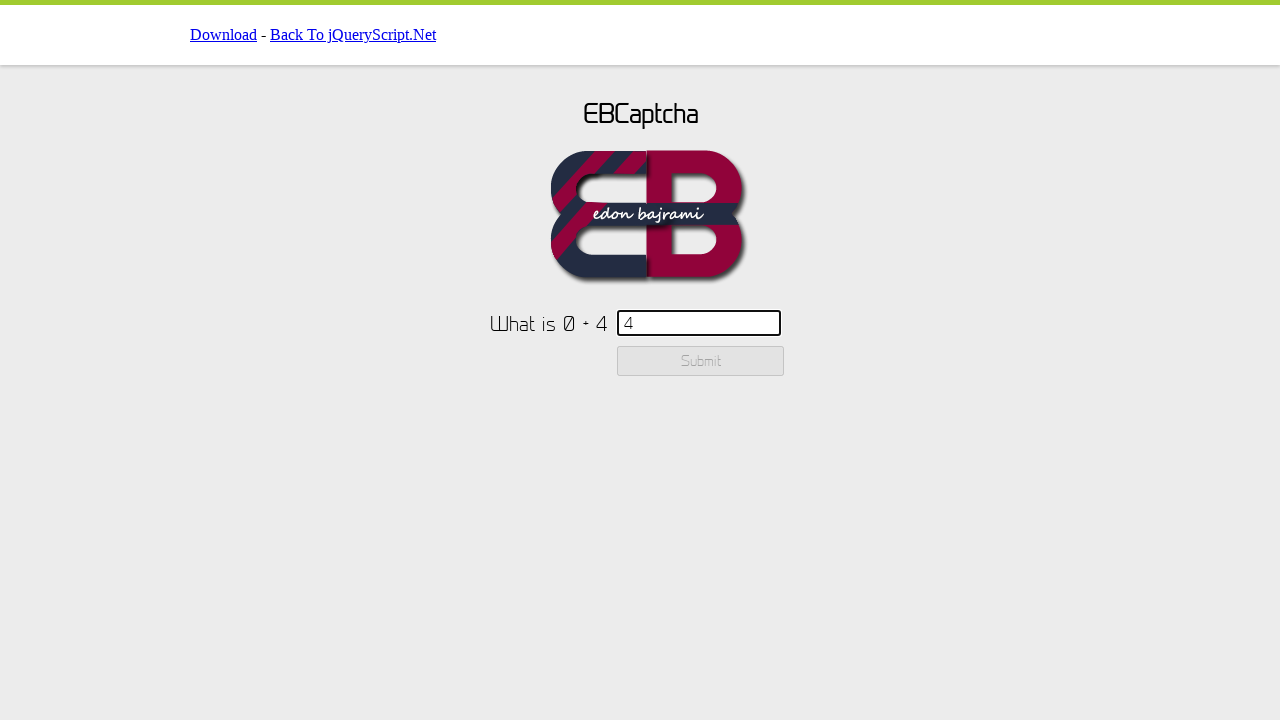

Located submit checkbox element
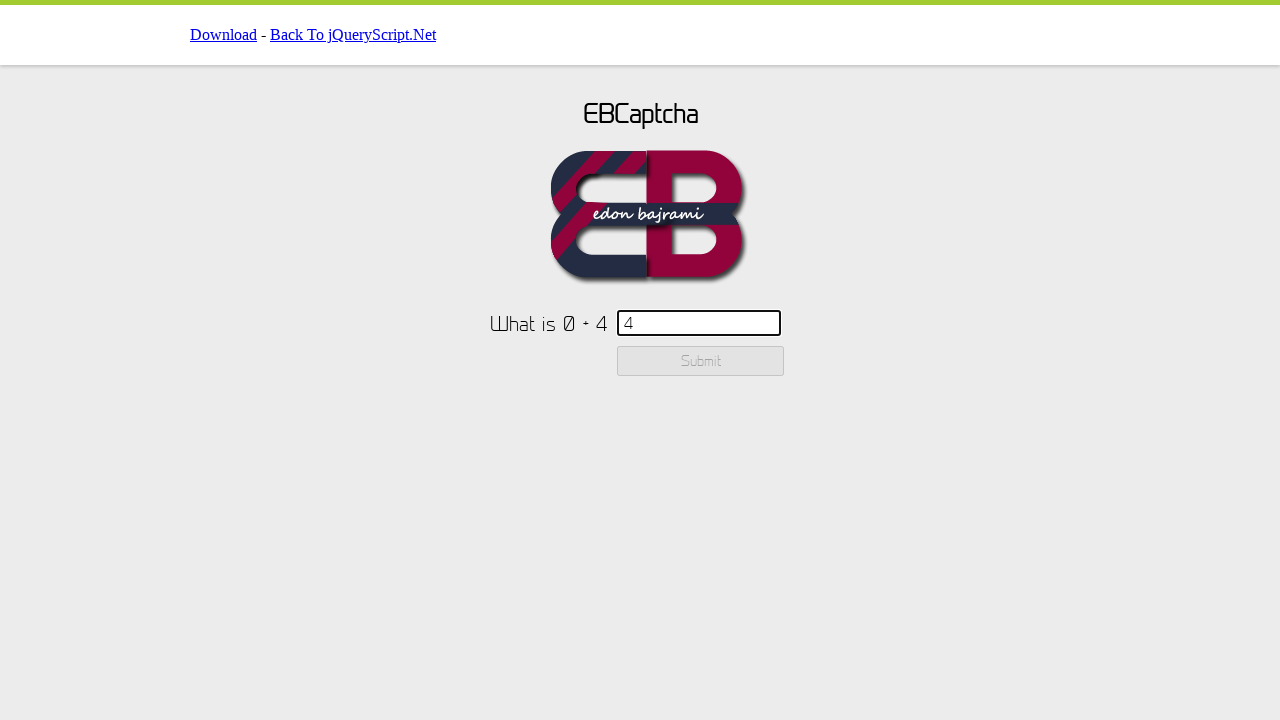

Checked if submit checkbox is enabled
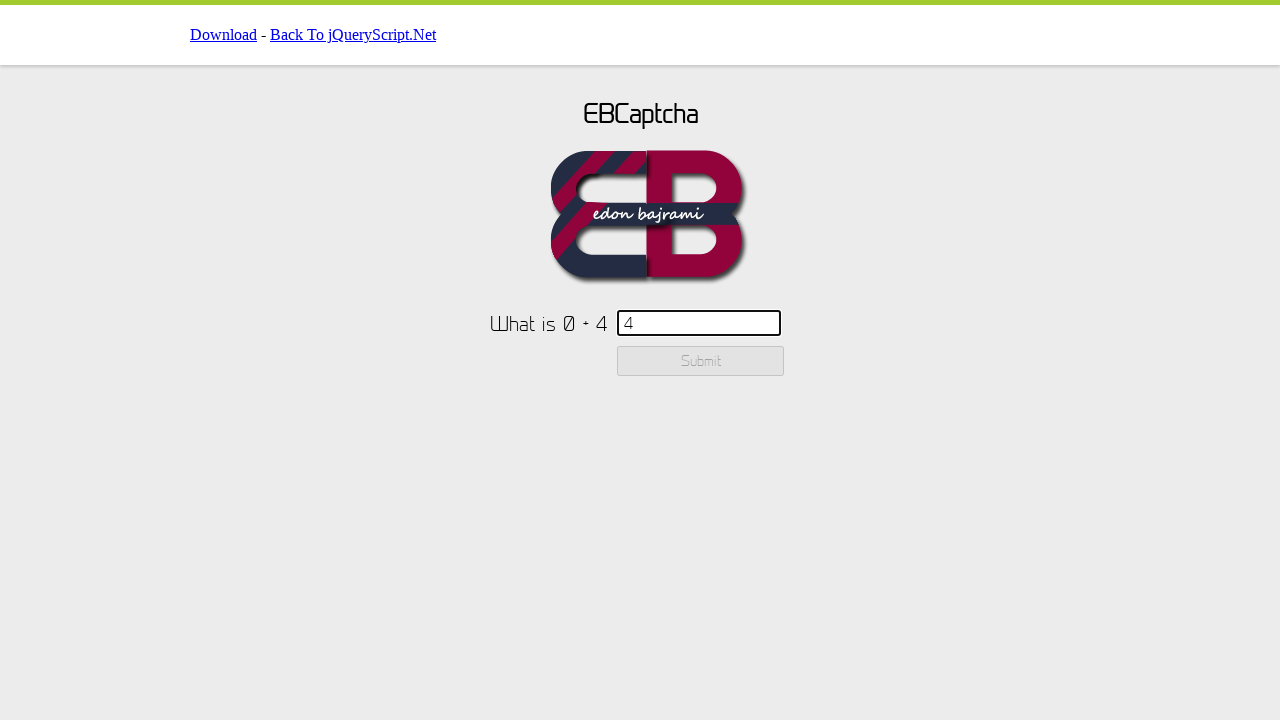

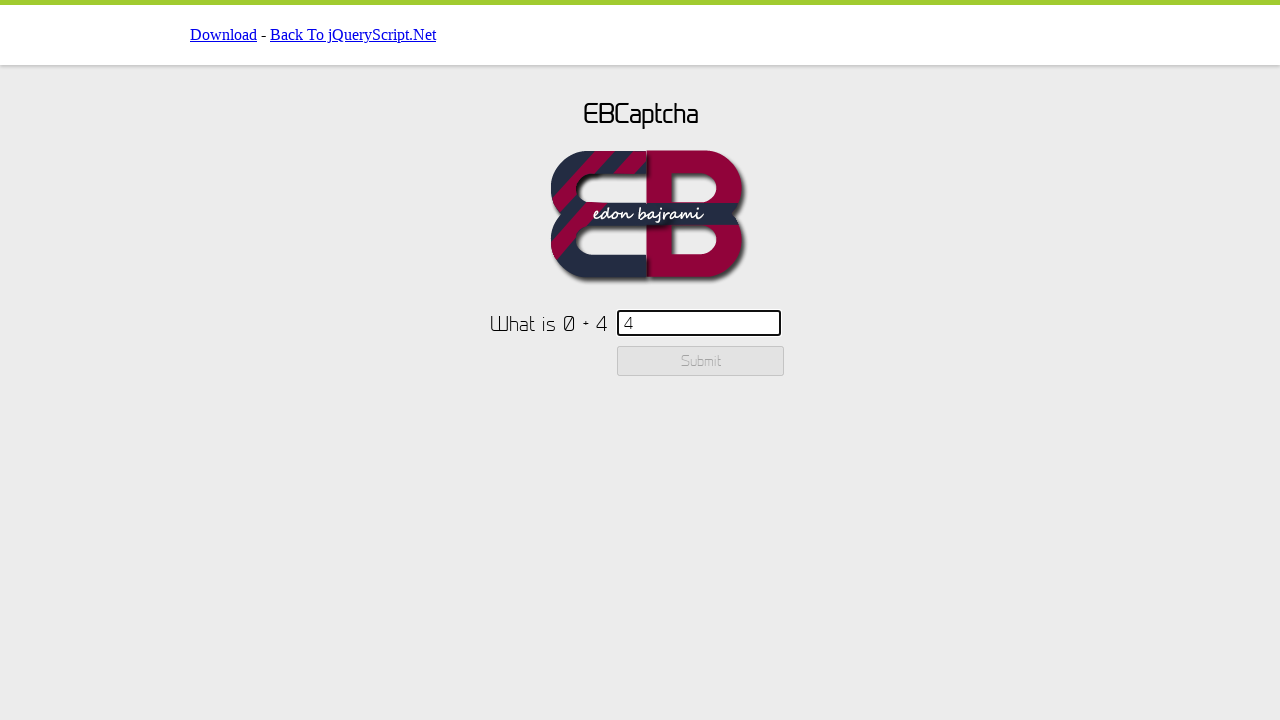